Tests dynamic content loading by clicking Start button, waiting for loading indicator to disappear, and verifying the revealed text

Starting URL: http://the-internet.herokuapp.com/dynamic_loading/2

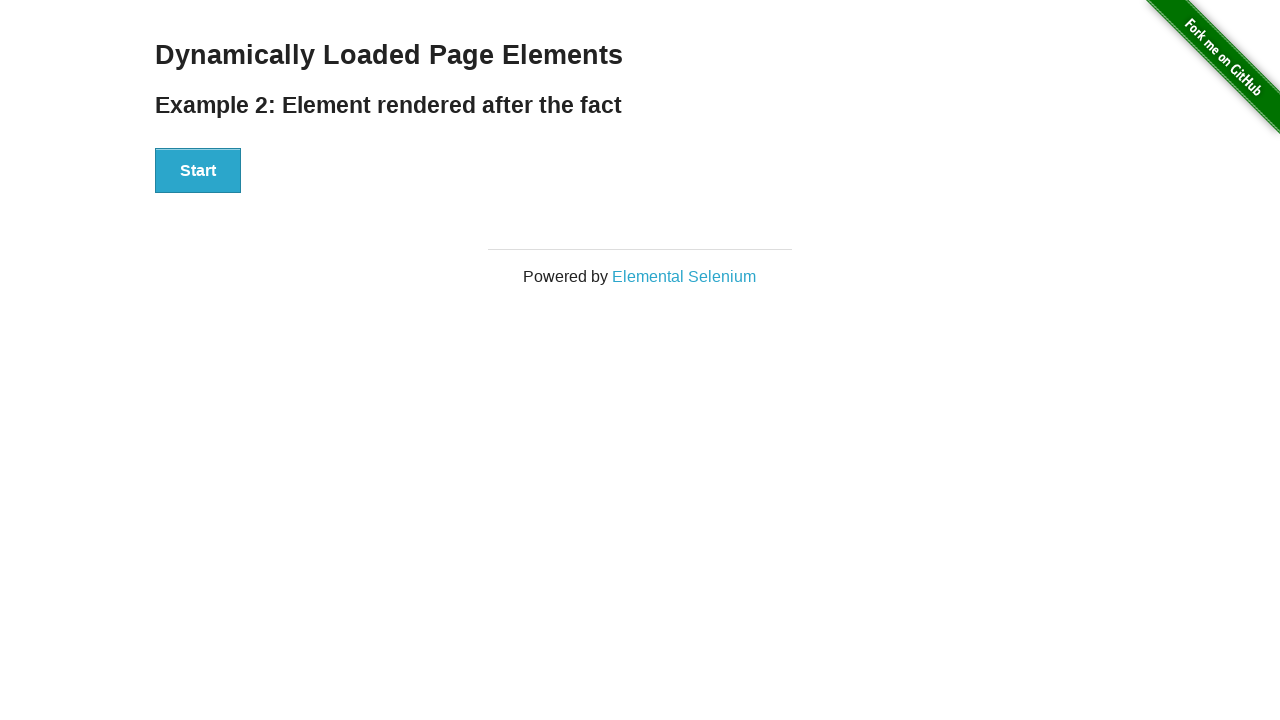

Clicked Start button to initiate dynamic content loading at (198, 171) on xpath=//button[contains(text(),'Start')]
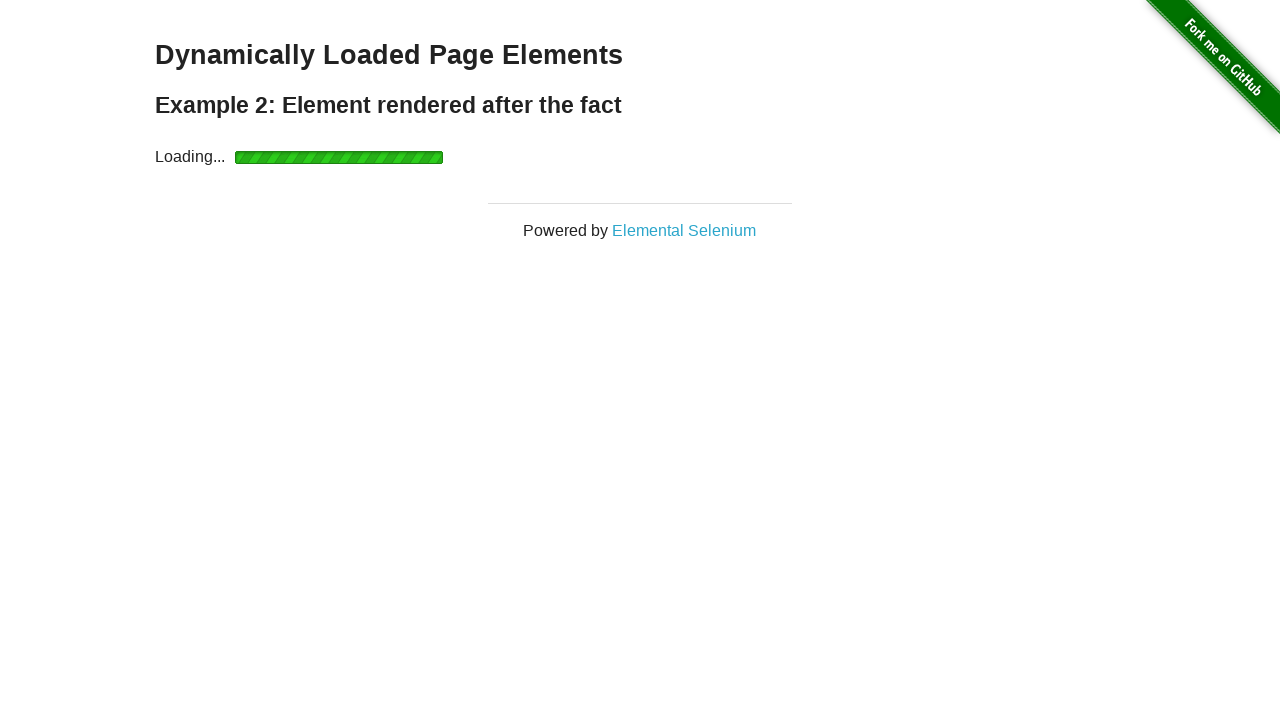

Loading indicator disappeared
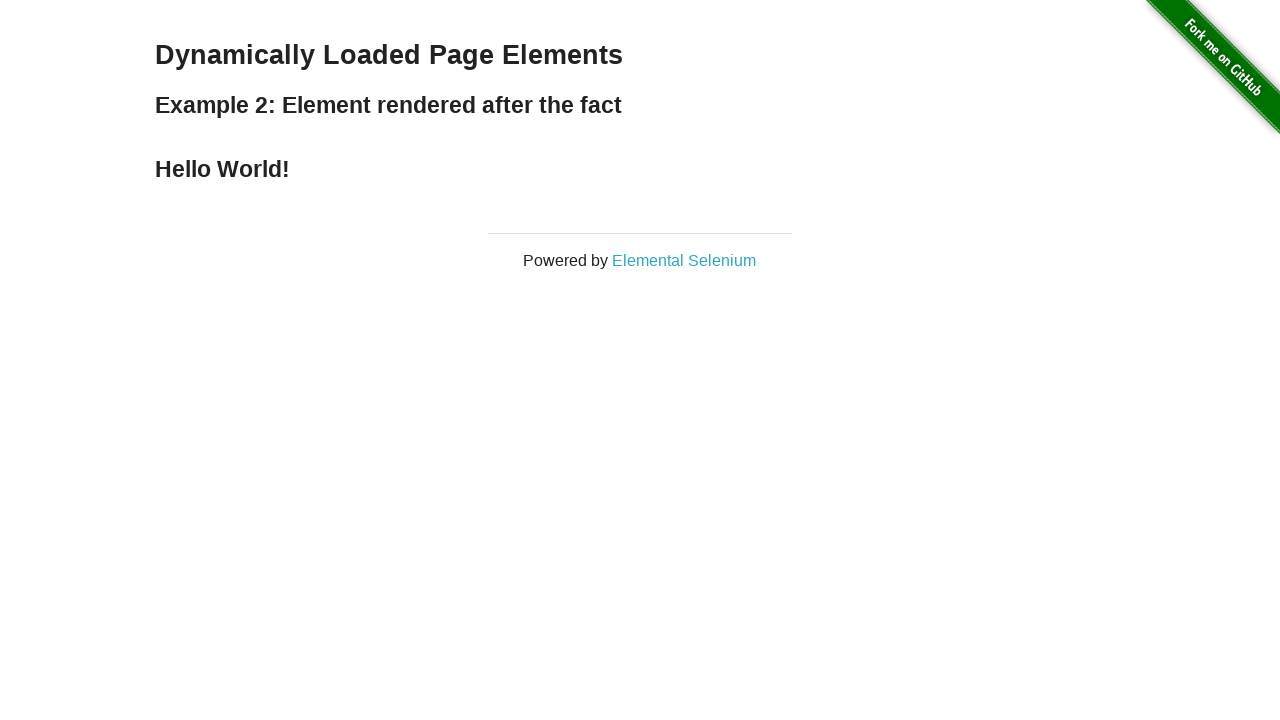

Hello World text became visible
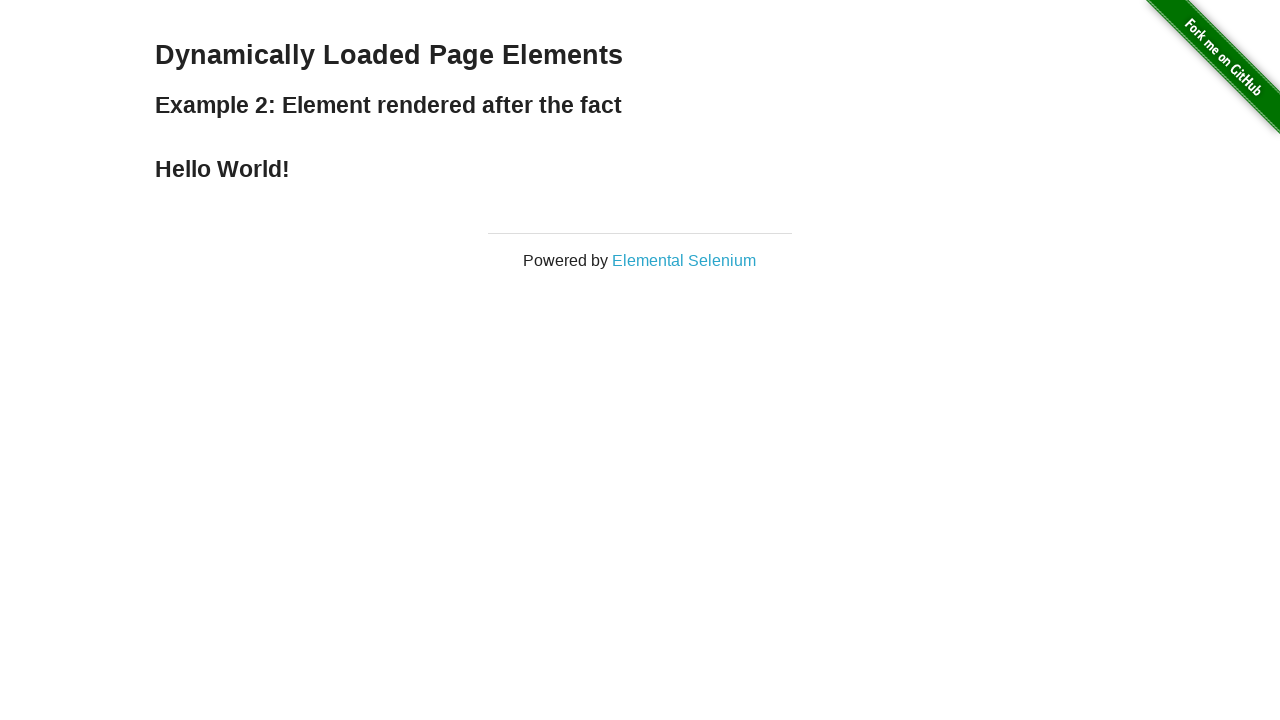

Retrieved Hello World text content
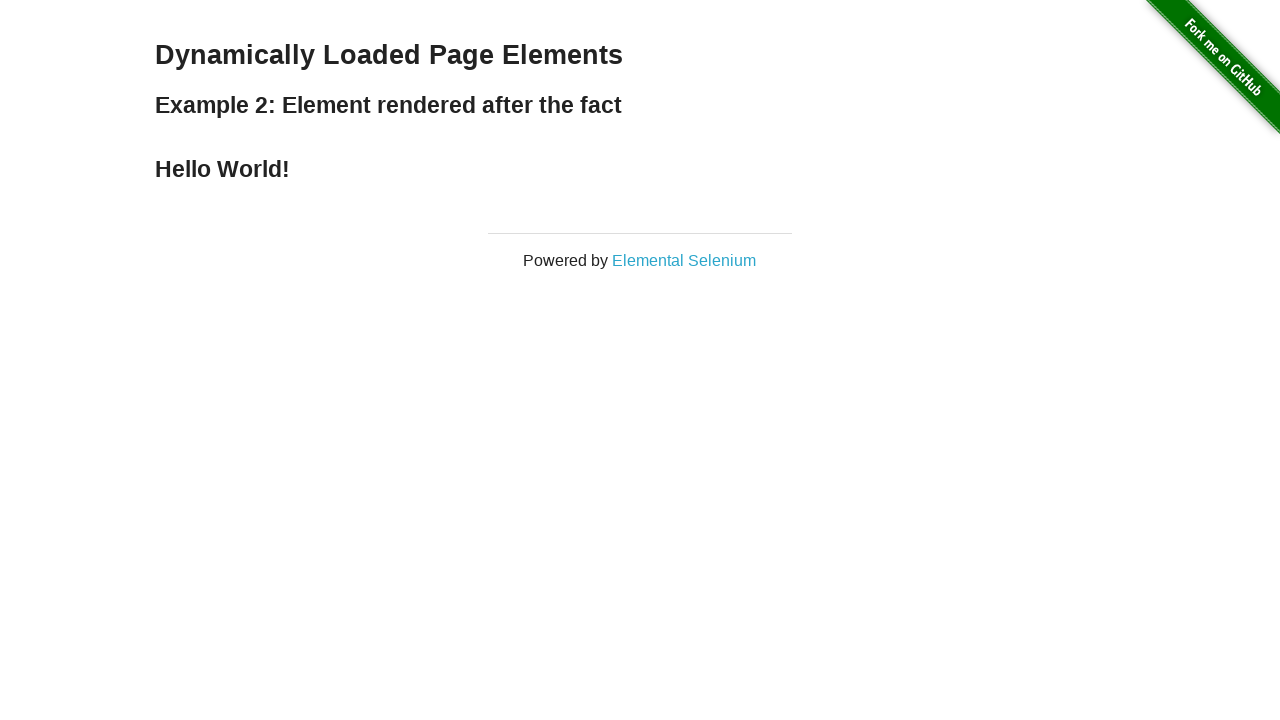

Verified that text content matches 'Hello World!'
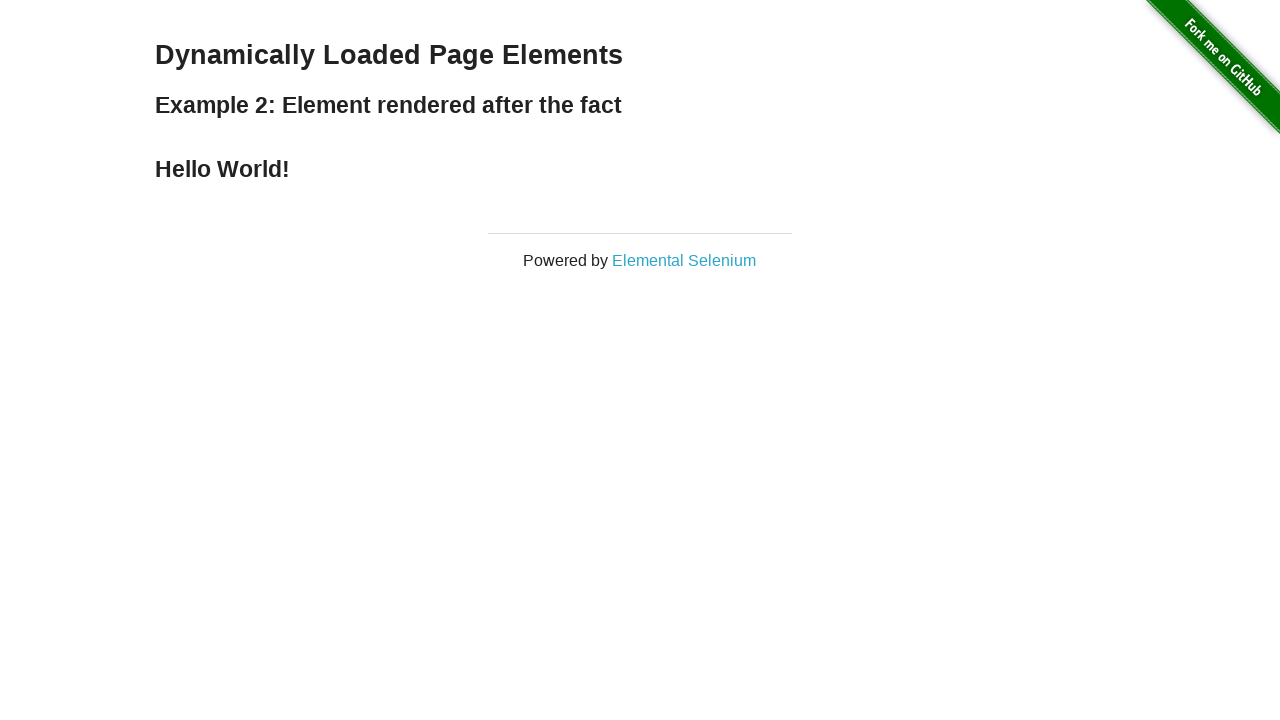

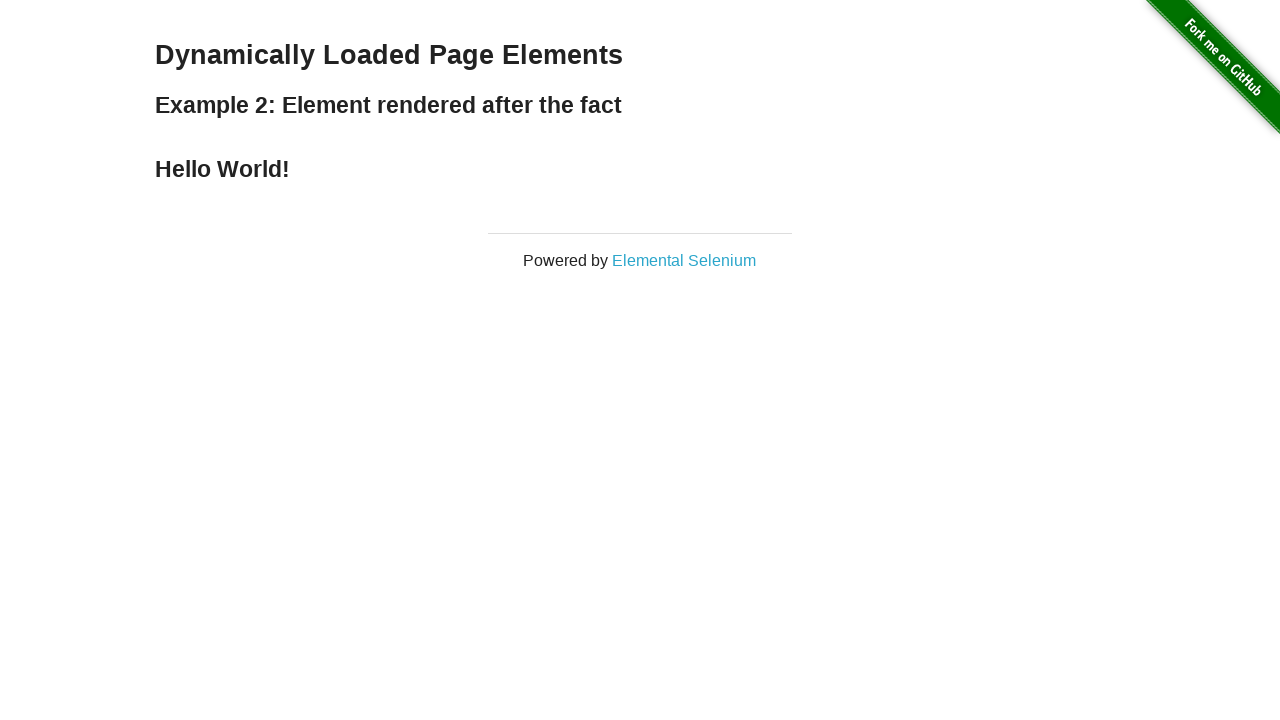